Tests getting text from a JavaScript confirm dialog and dismissing it

Starting URL: https://the-internet.herokuapp.com/javascript_alerts

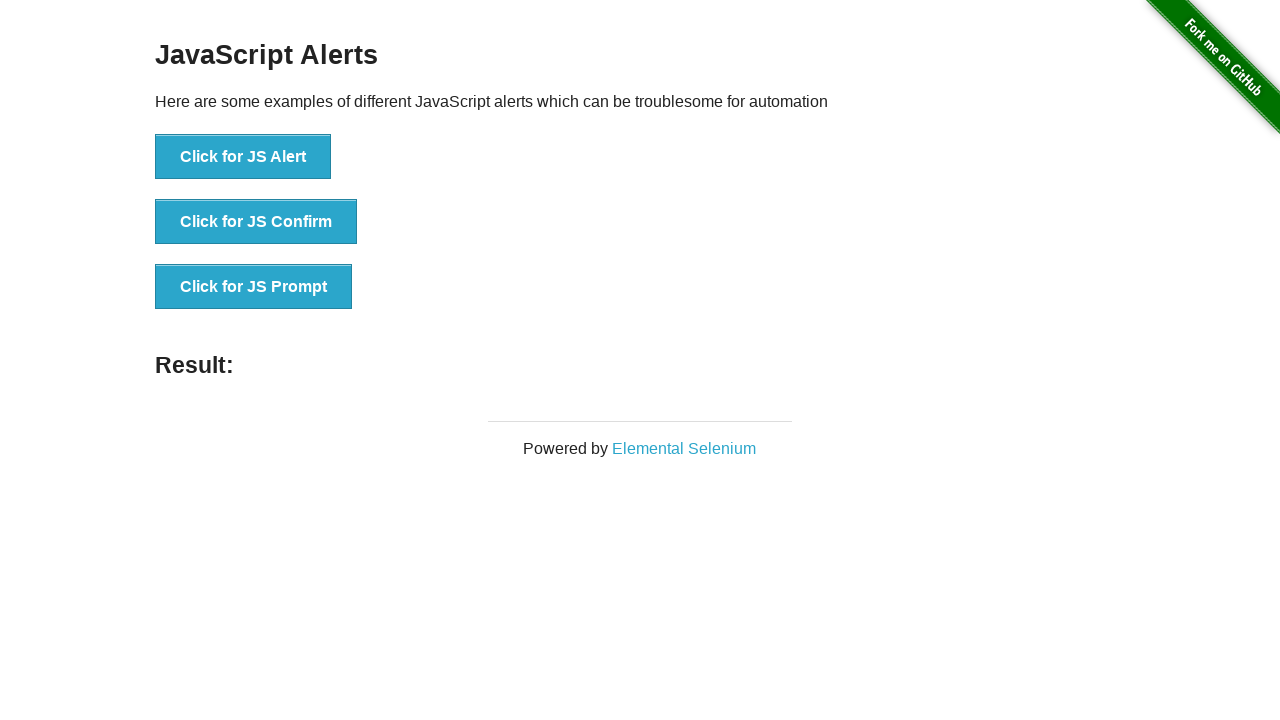

Set up dialog handler to capture and dismiss JavaScript confirm dialogs
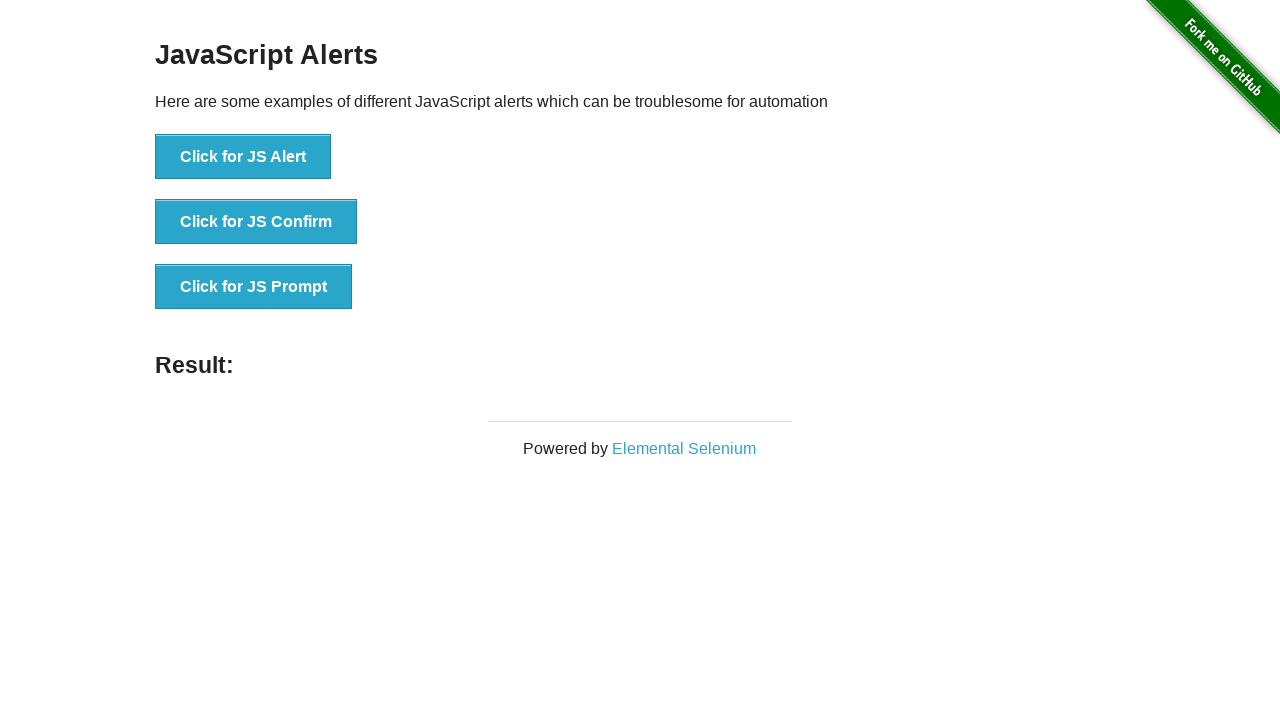

Clicked button to trigger JavaScript confirm dialog at (256, 222) on button[onclick='jsConfirm()']
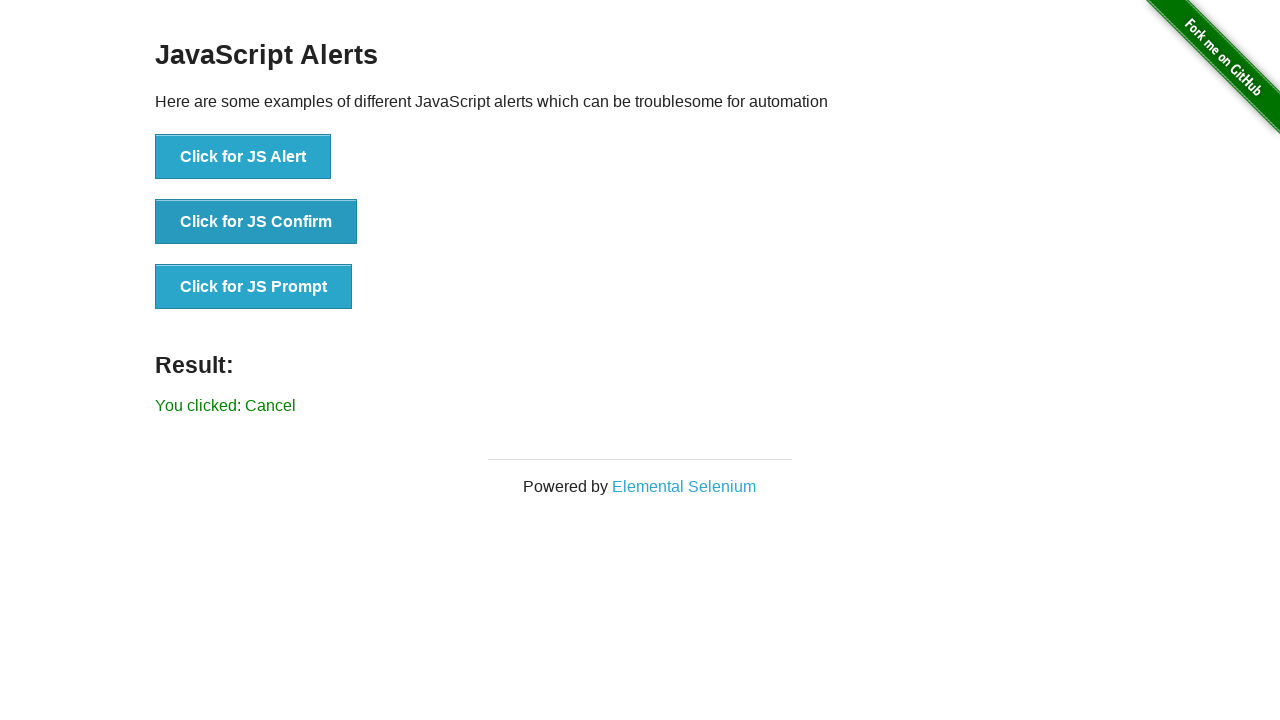

Verified that confirm dialog text matches expected message 'I am a JS Confirm'
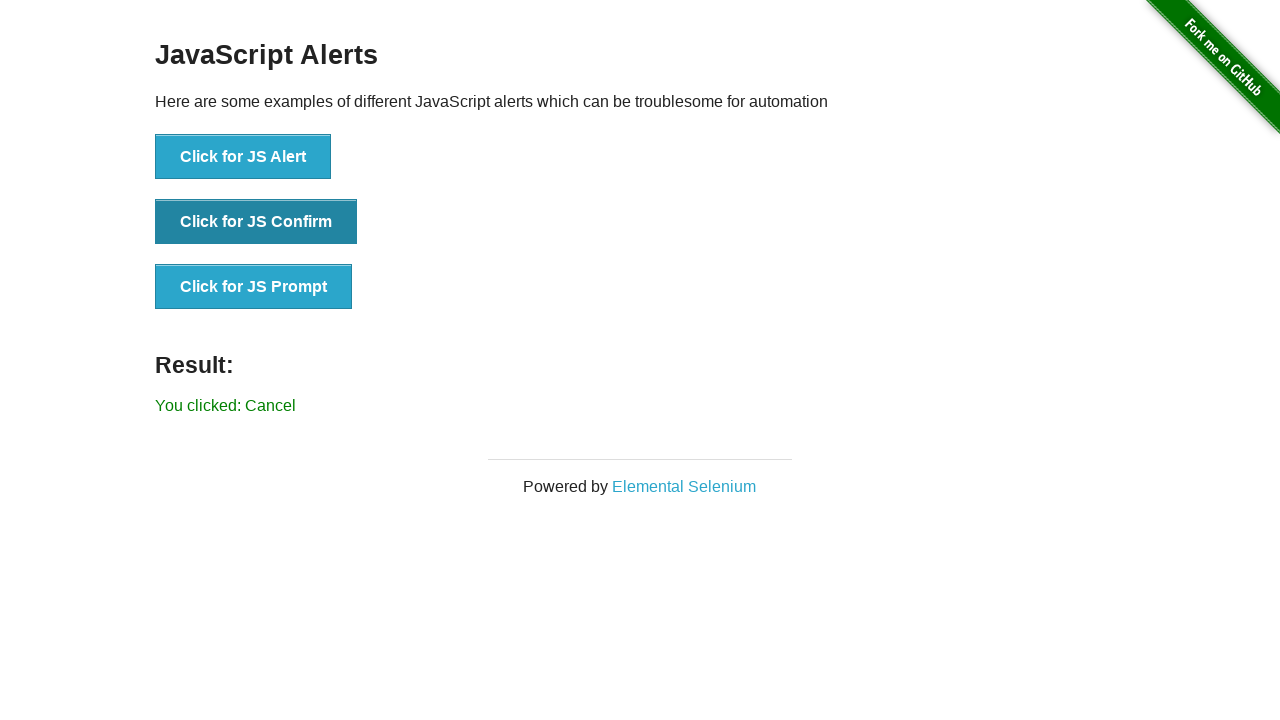

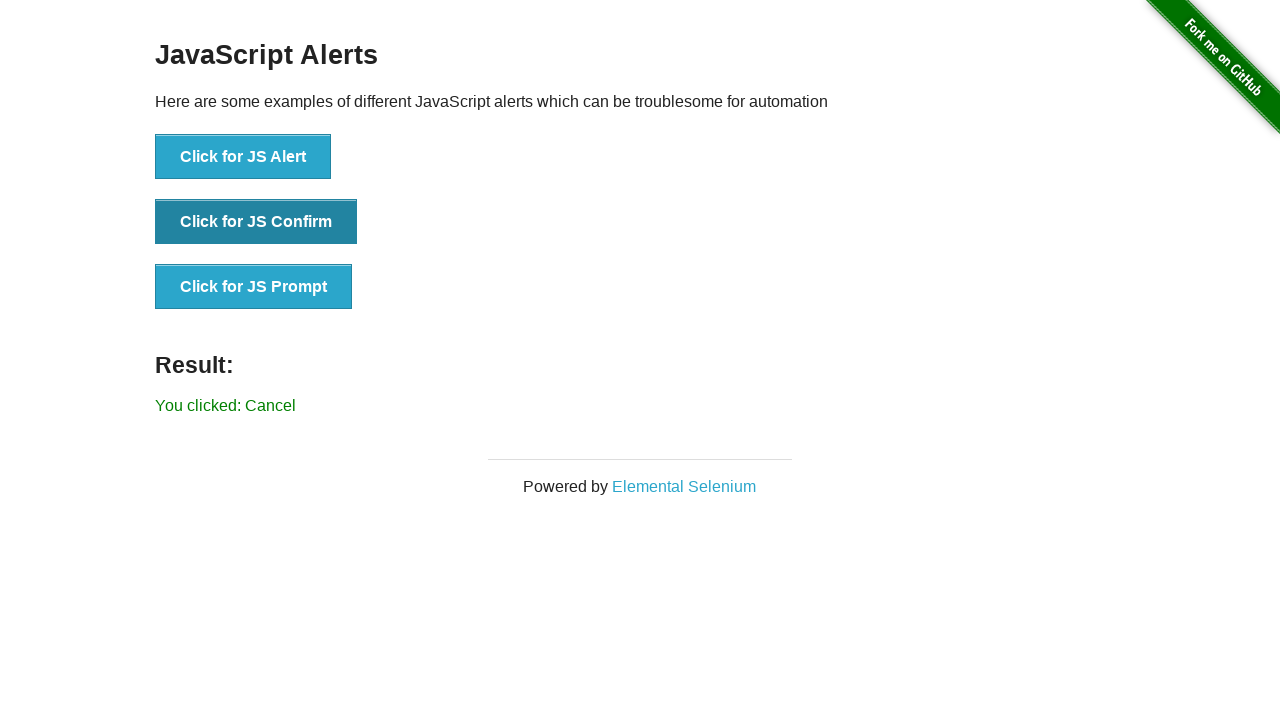